Tests the text input functionality on UI Testing Playground by entering text into an input field and clicking a button that updates its label with the entered text

Starting URL: http://uitestingplayground.com/textinput

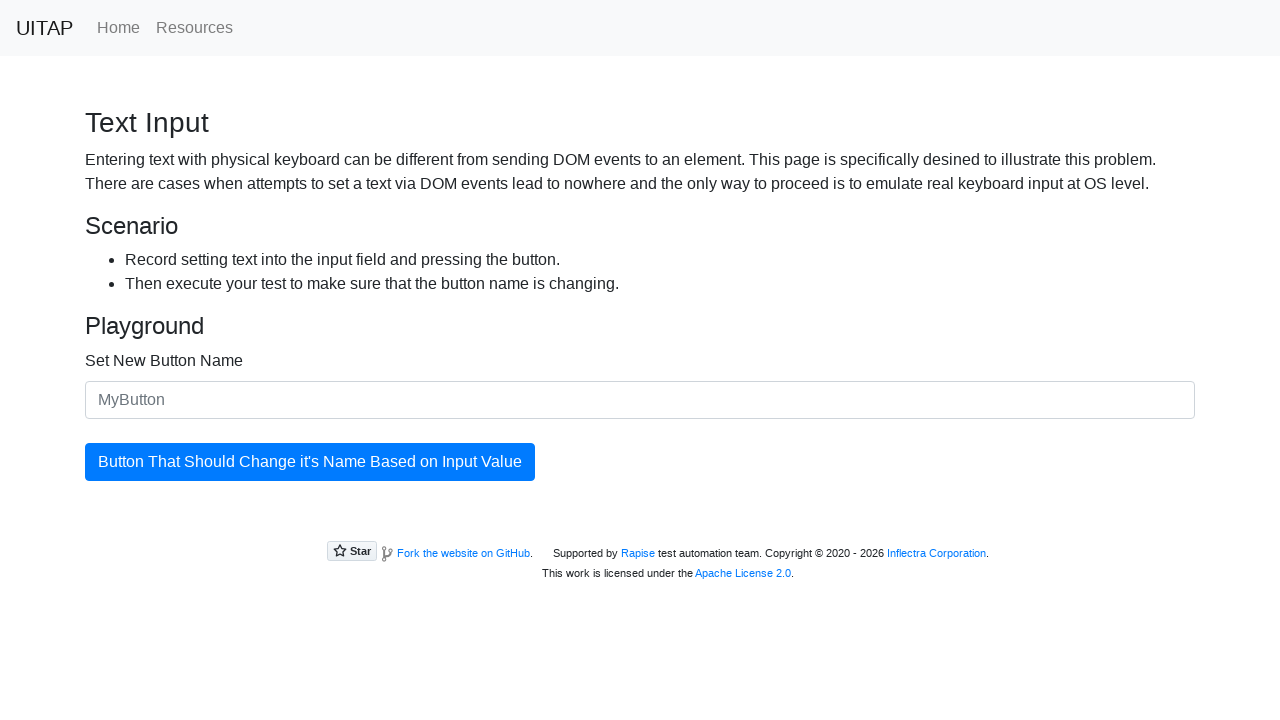

Filled input field with 'SkyPro QA50.0' on #newButtonName
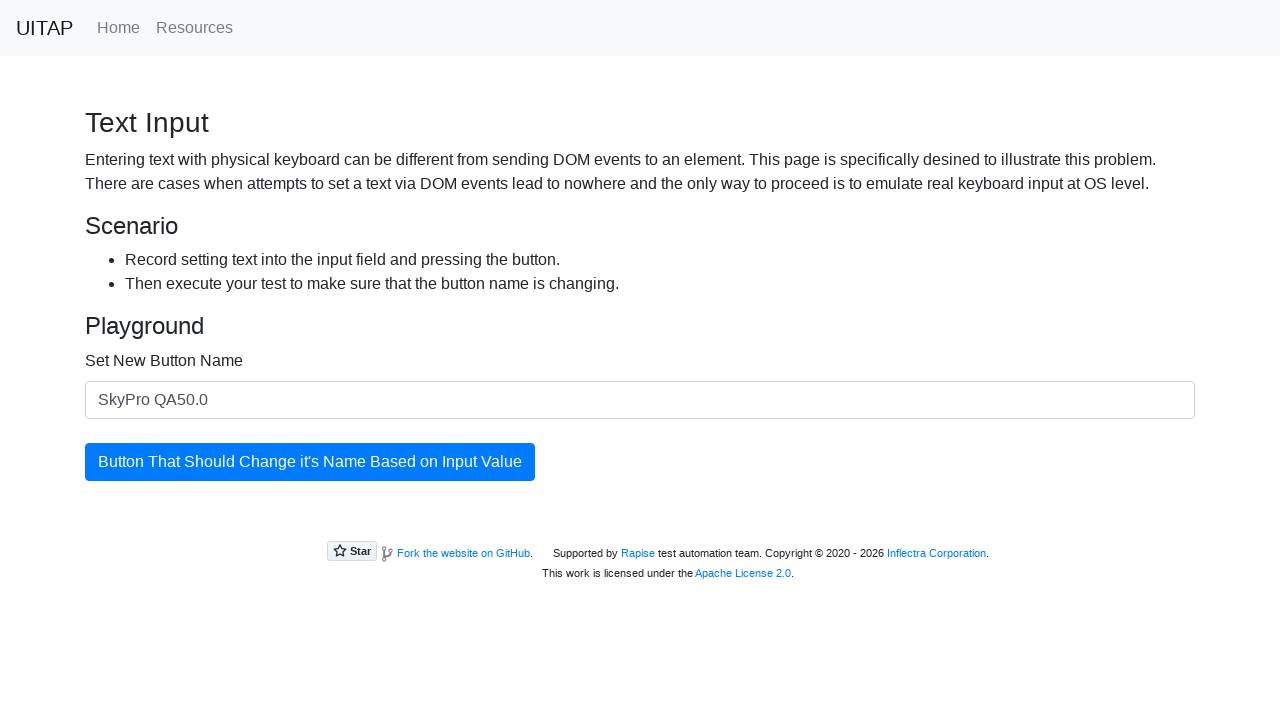

Clicked the update button at (310, 462) on button#updatingButton
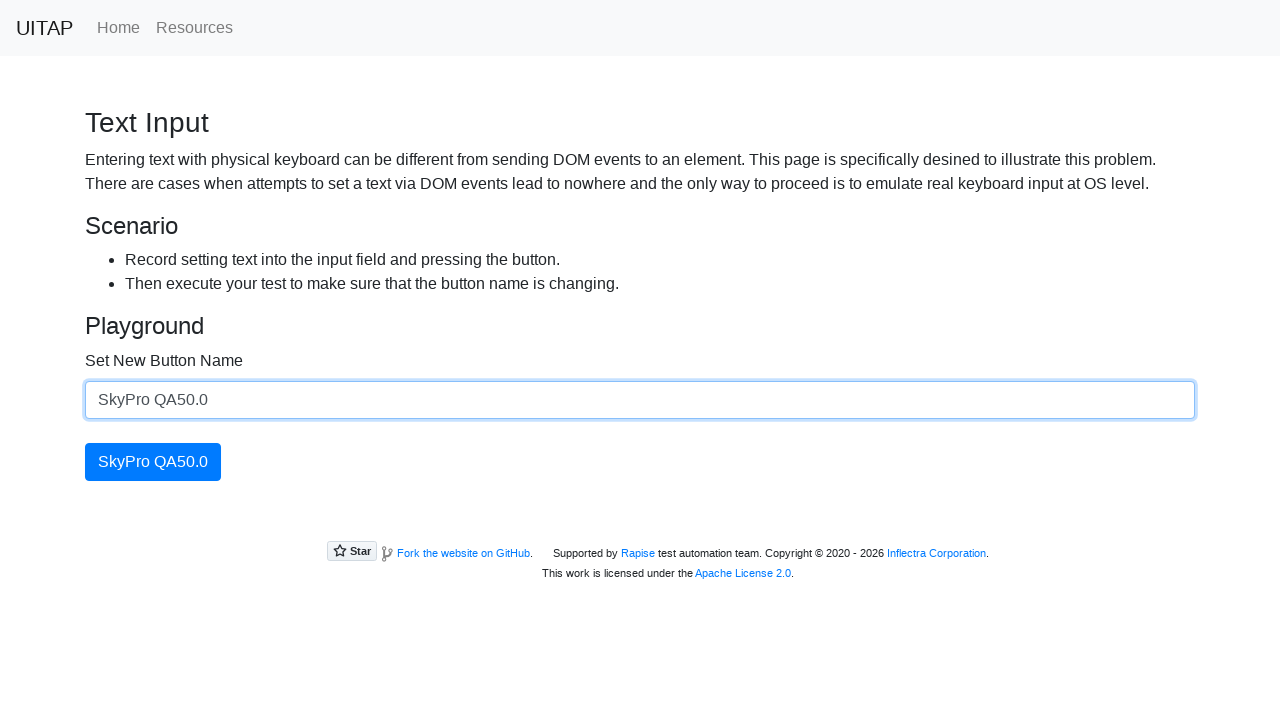

Button text updated successfully
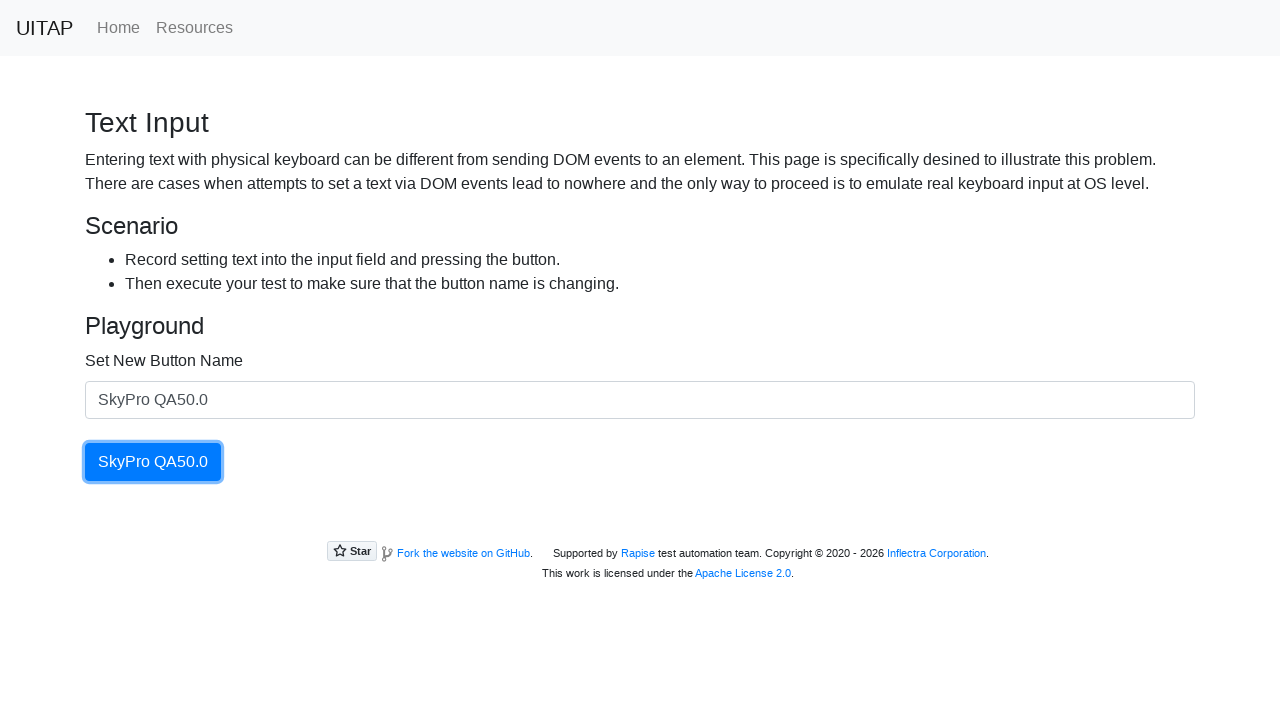

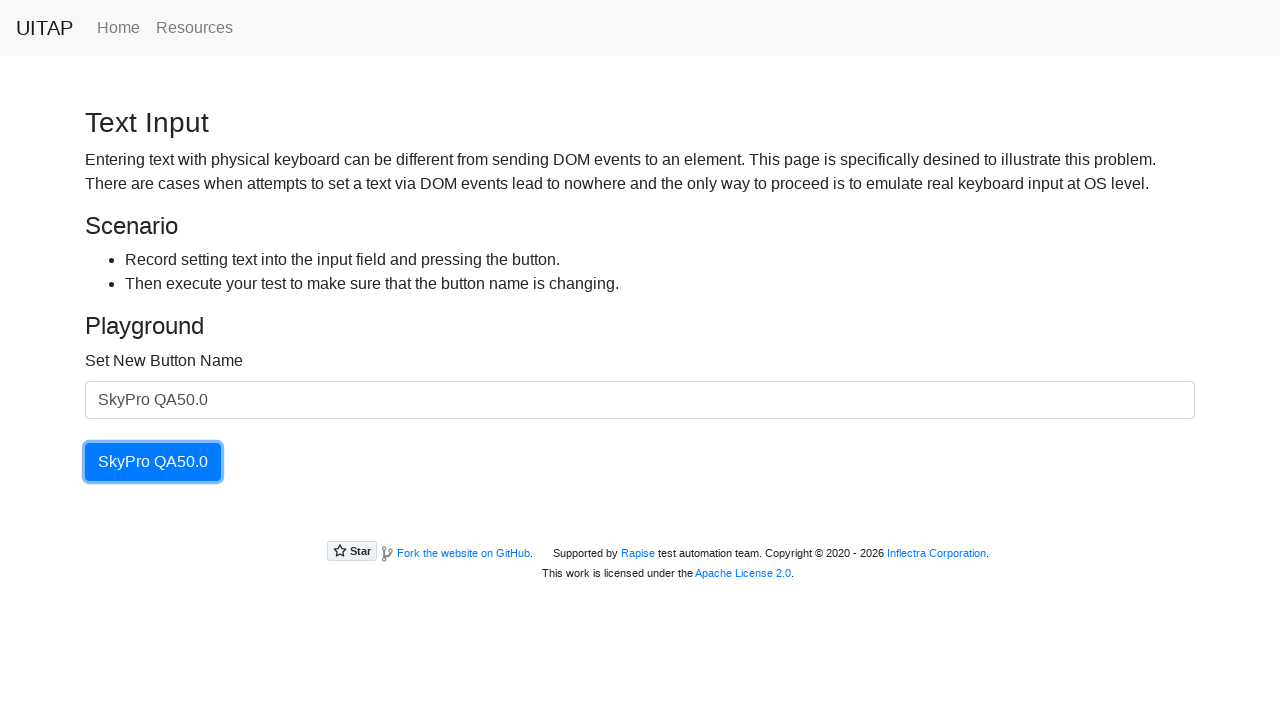